Tests the search functionality on 1800flowers.com by entering "Roses" in the search box and clicking the search button, then verifying the results page displays "Roses Delivery".

Starting URL: https://www.1800flowers.com/

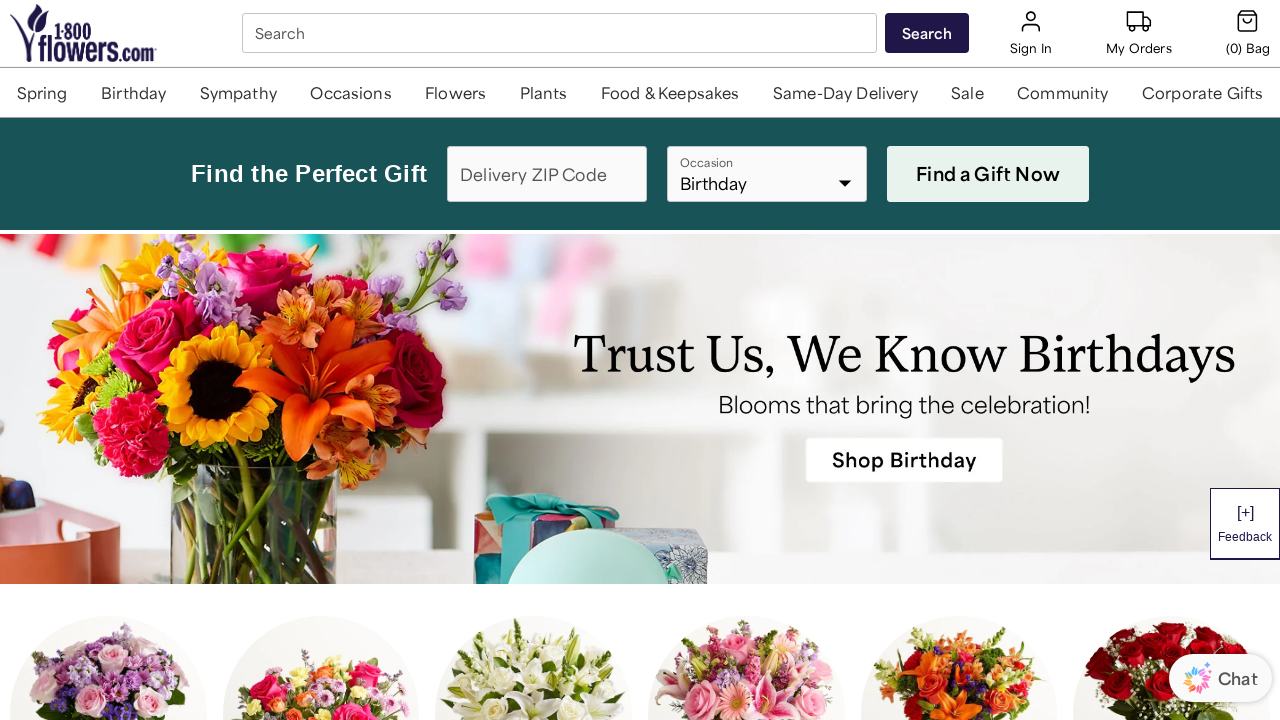

Search box became visible and clickable
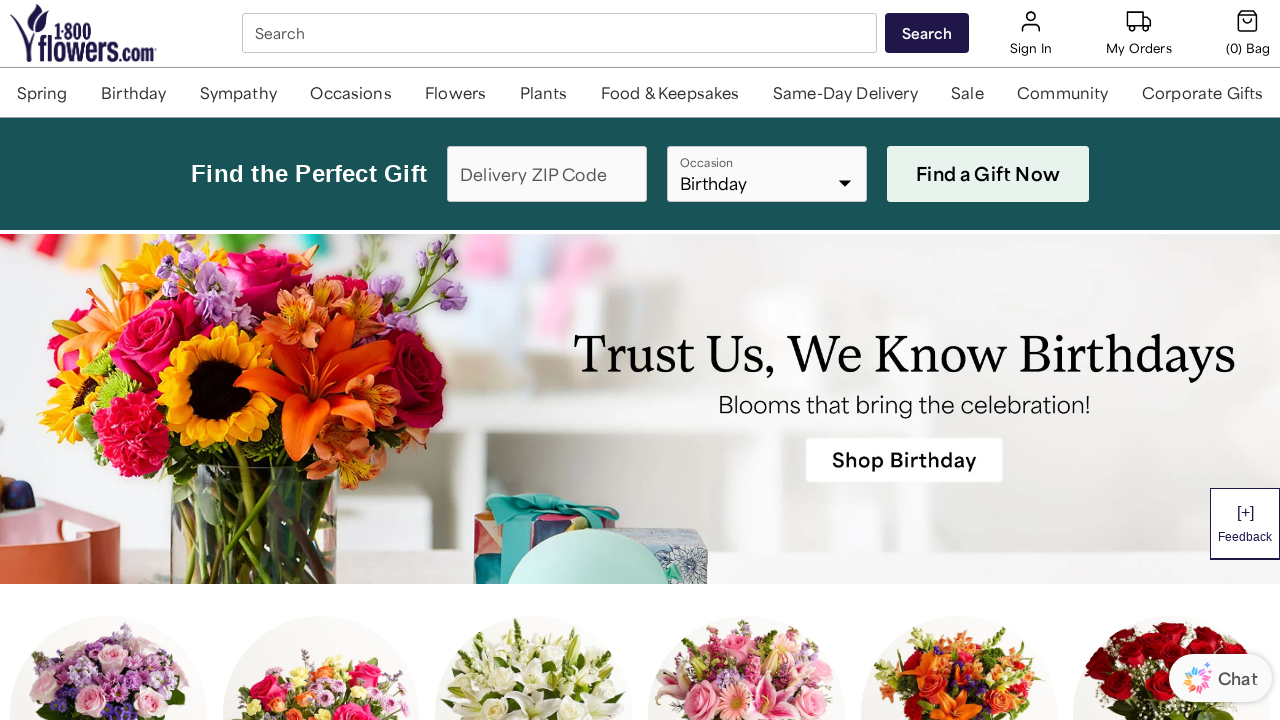

Entered 'Roses' in the search box on #SearchBox_desktop
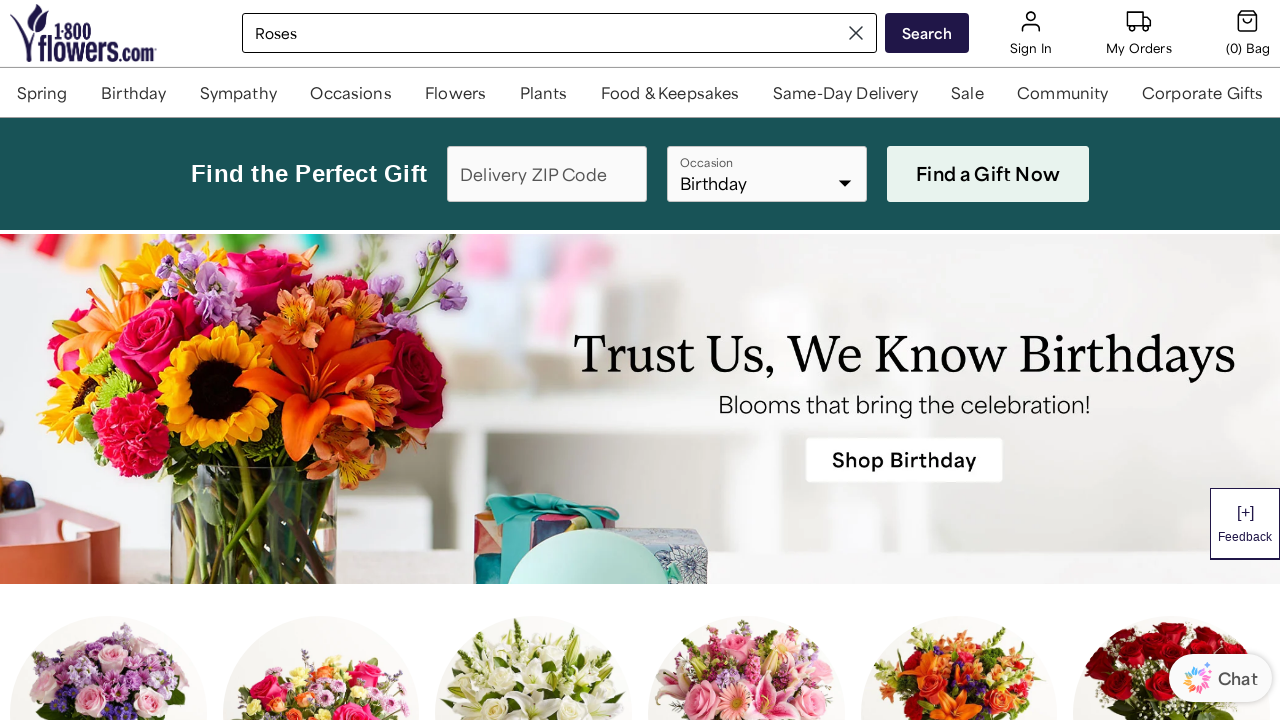

Clicked the search button at (927, 33) on #btn-search
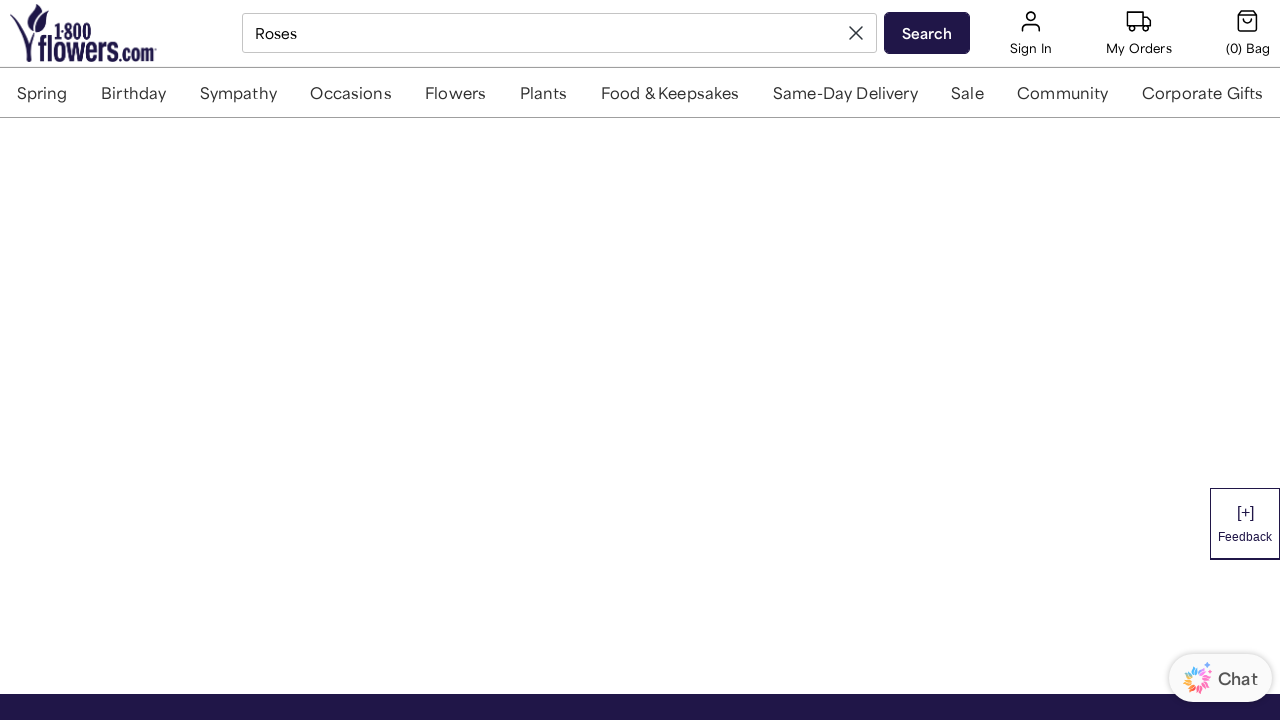

Search results page loaded with heading displayed
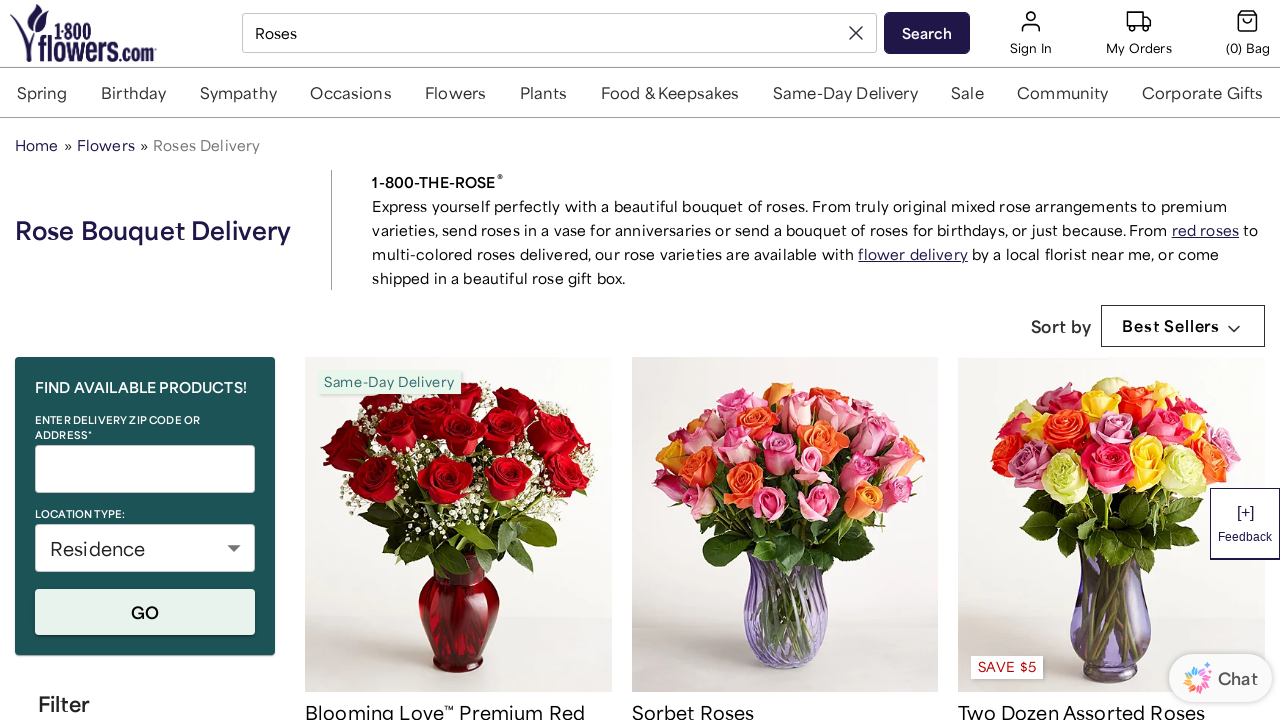

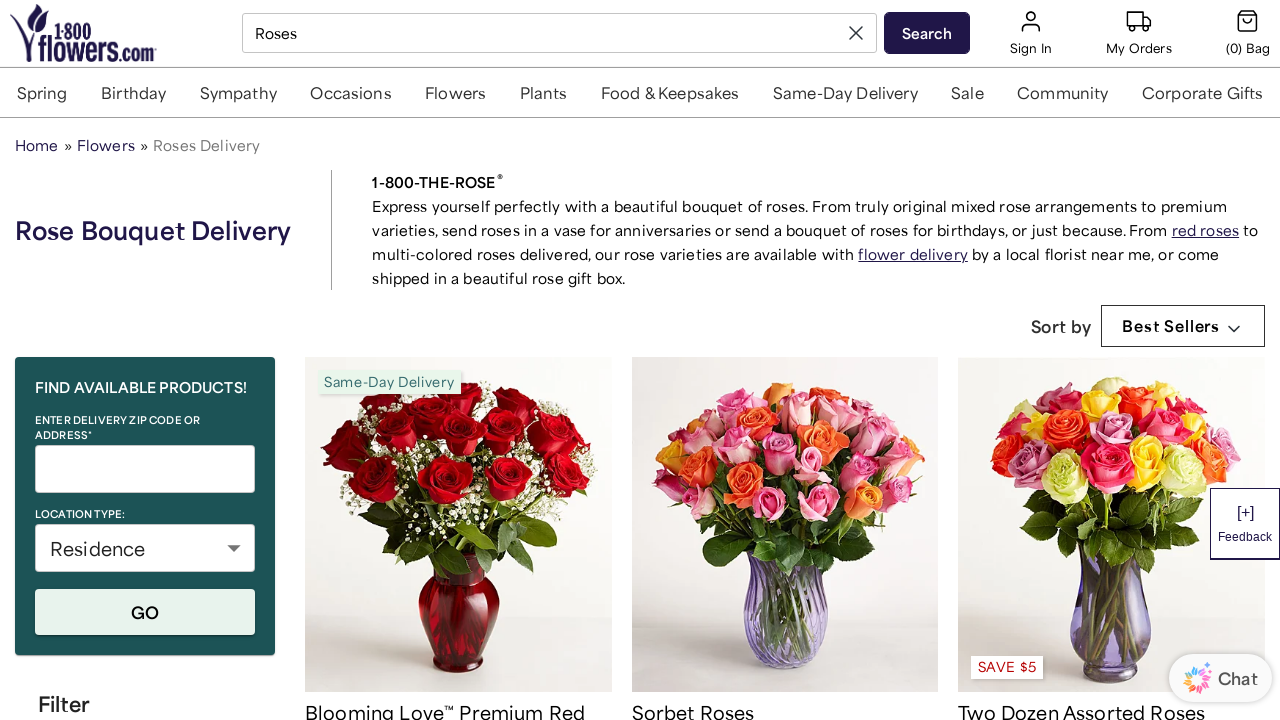